Navigates to the zlti.com homepage and verifies that anchor links are present on the page

Starting URL: http://www.zlti.com

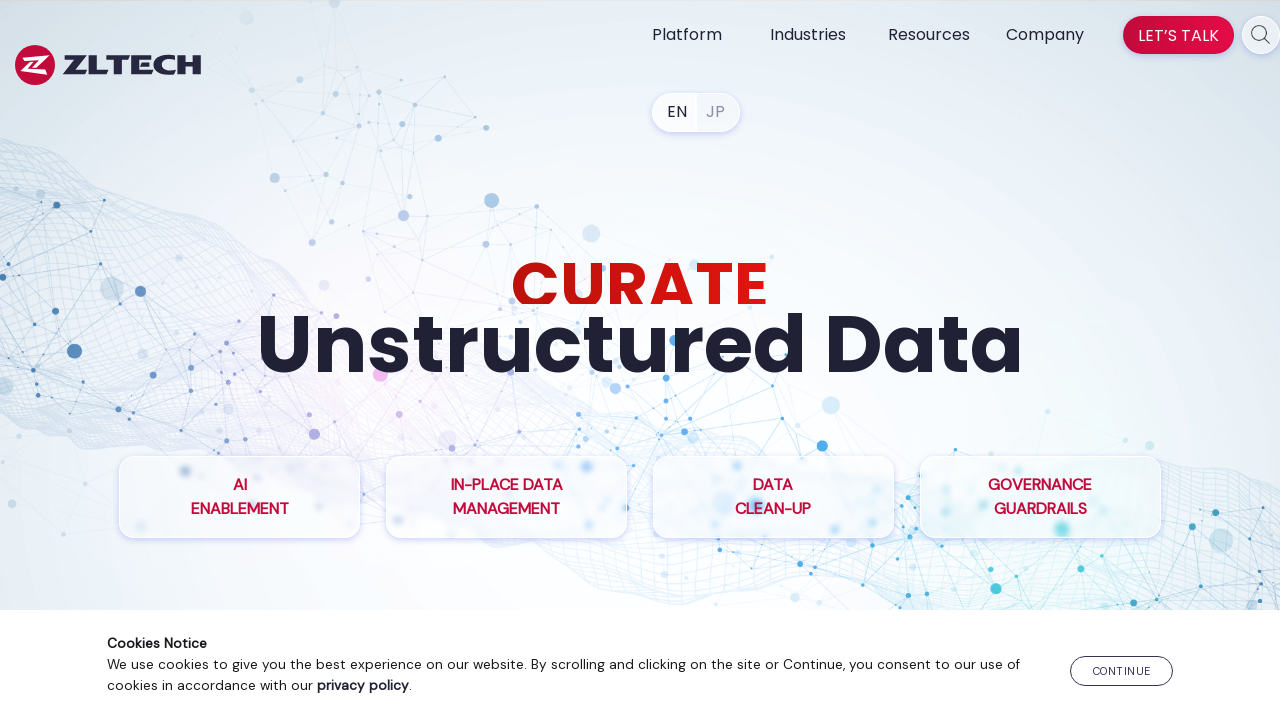

Navigated to zlti.com homepage
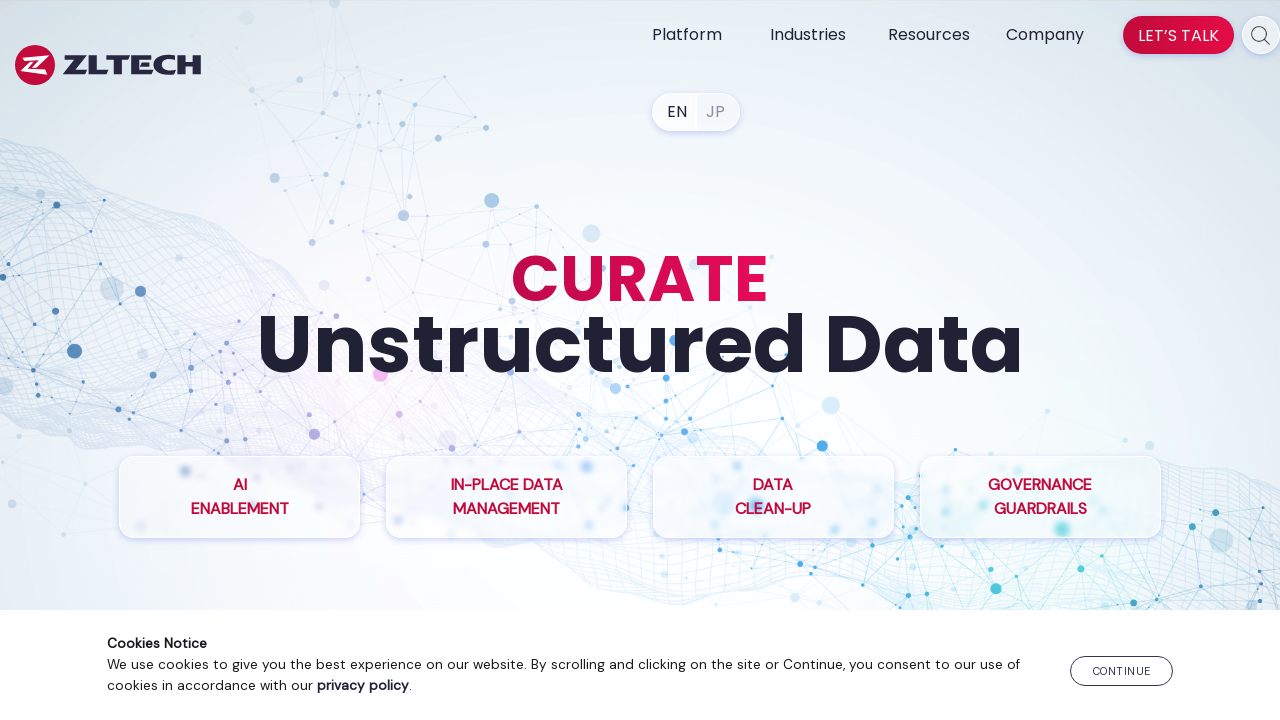

Waited for anchor links to be present on the page
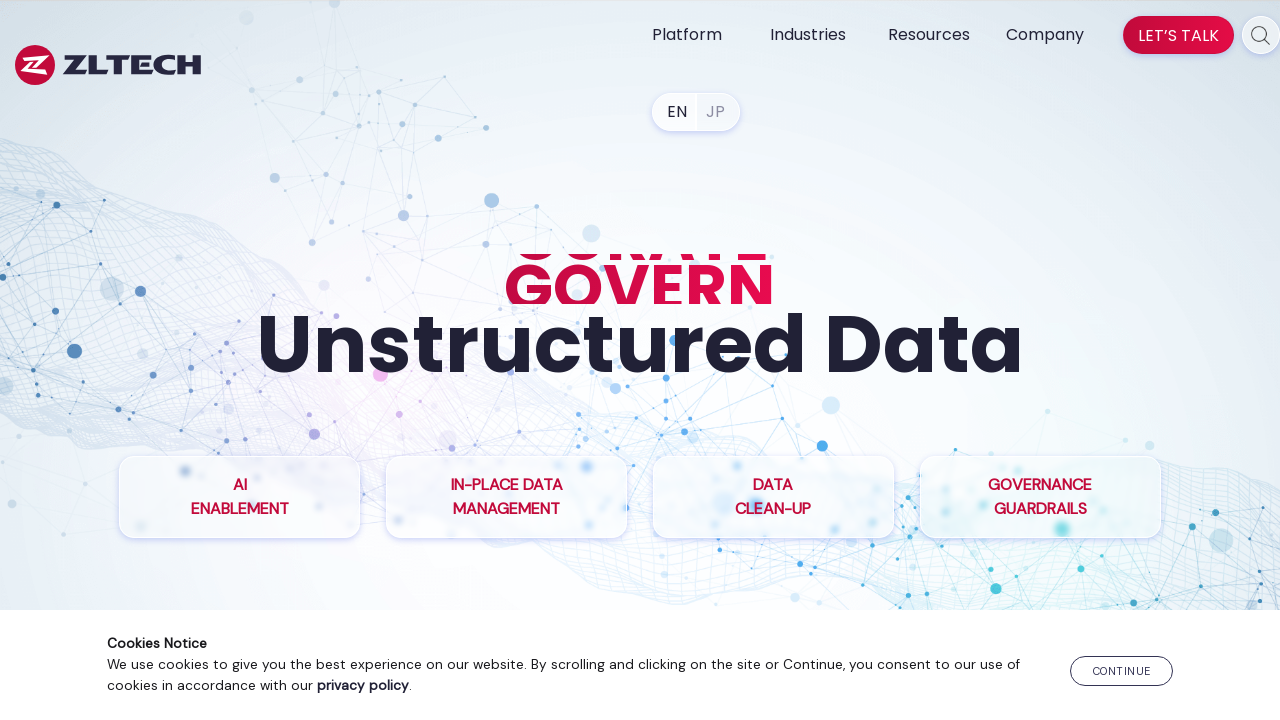

Located all anchor elements on the page
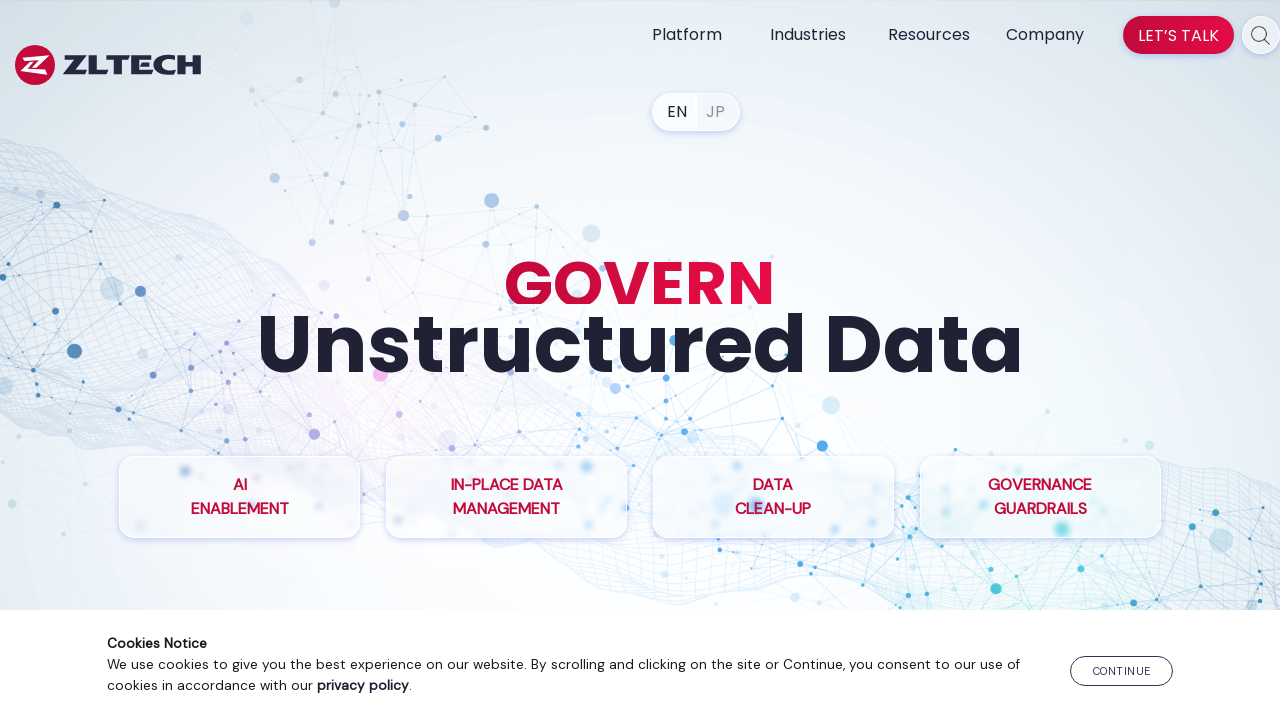

Verified that anchor links are present on the page
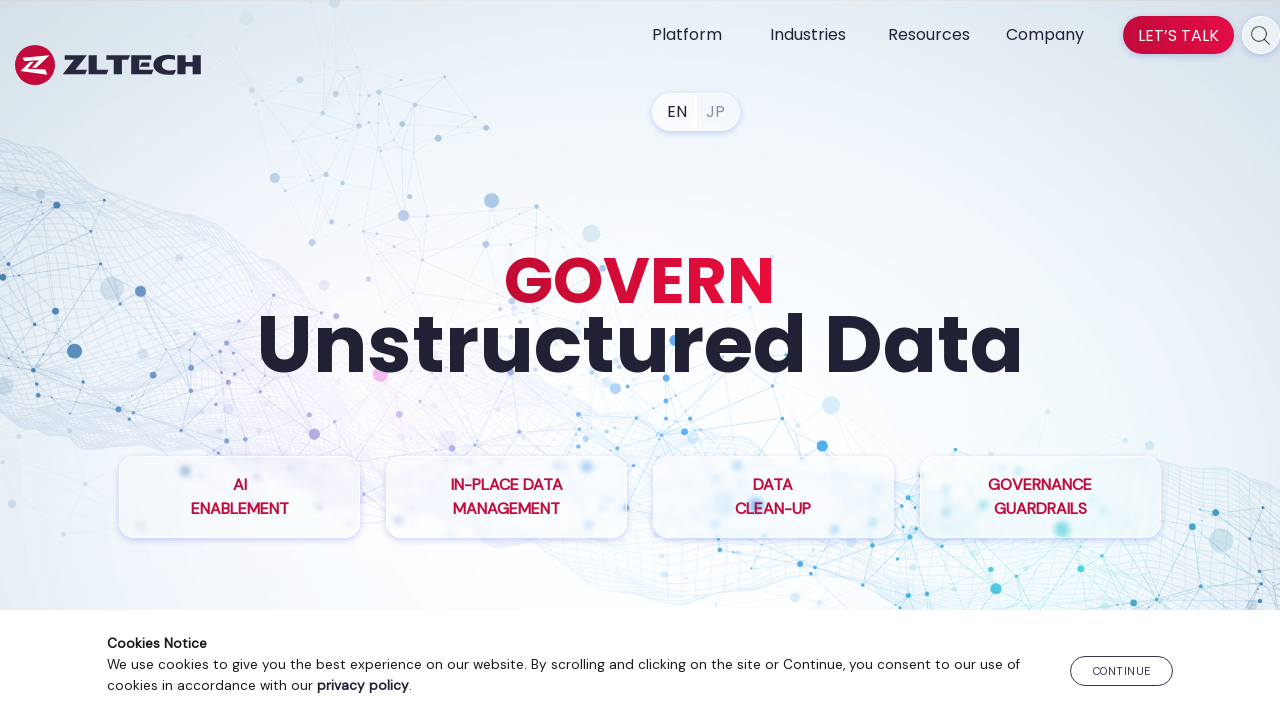

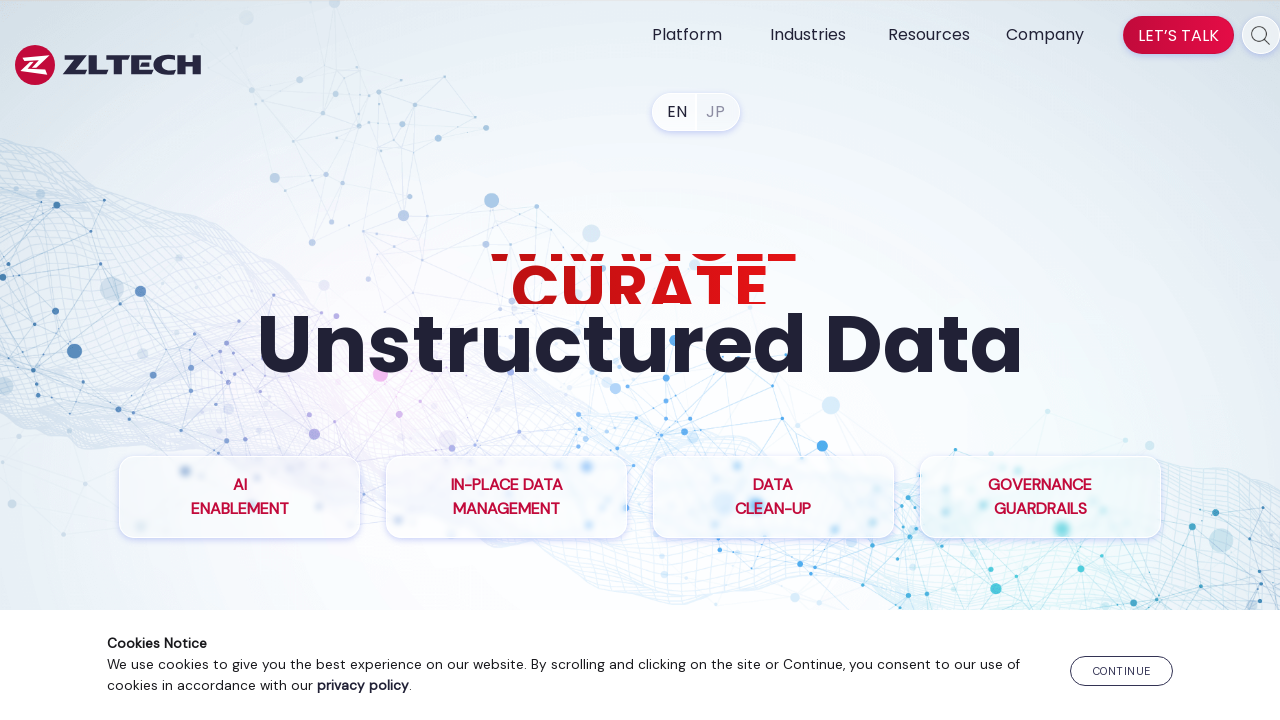